Navigates to a Pictrs photo gallery page and scrolls down to trigger lazy loading of all images until no more content loads.

Starting URL: https://www.pictrs.com/moritz-hilpert/9528141/see?l=de

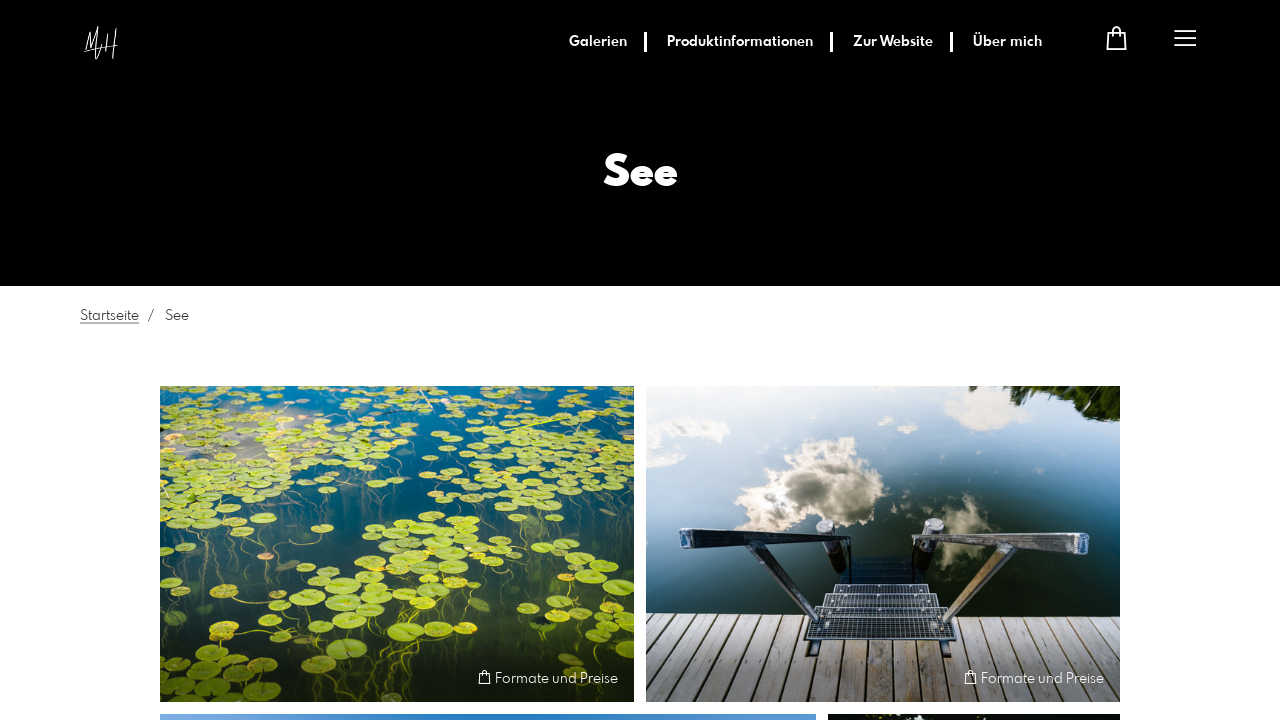

Waited for image thumbnails to be present
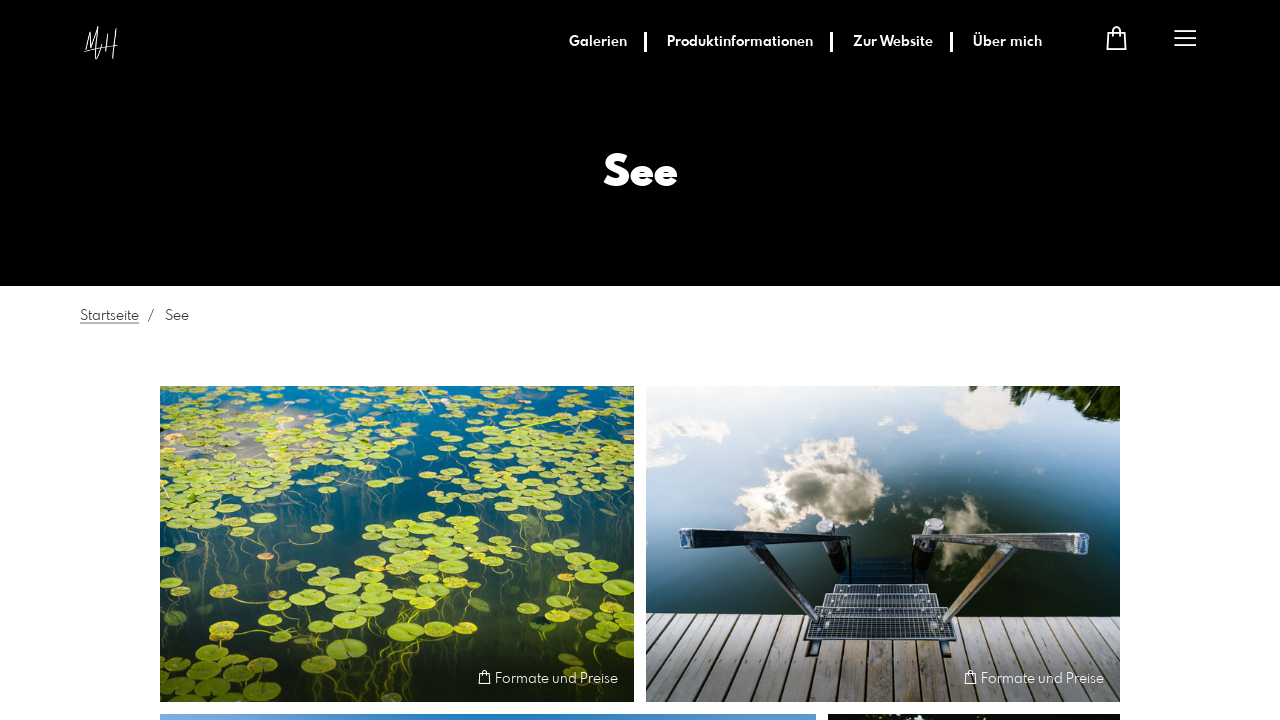

Retrieved initial page scroll height
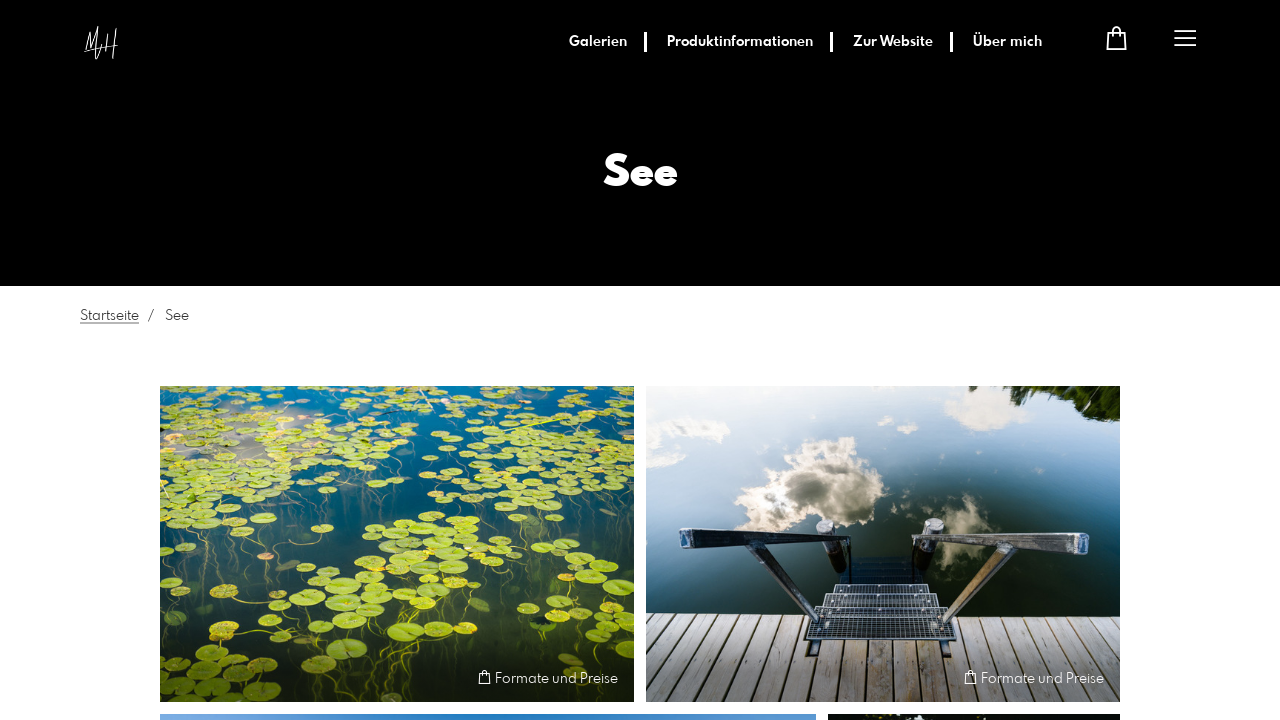

Scrolled to bottom of page
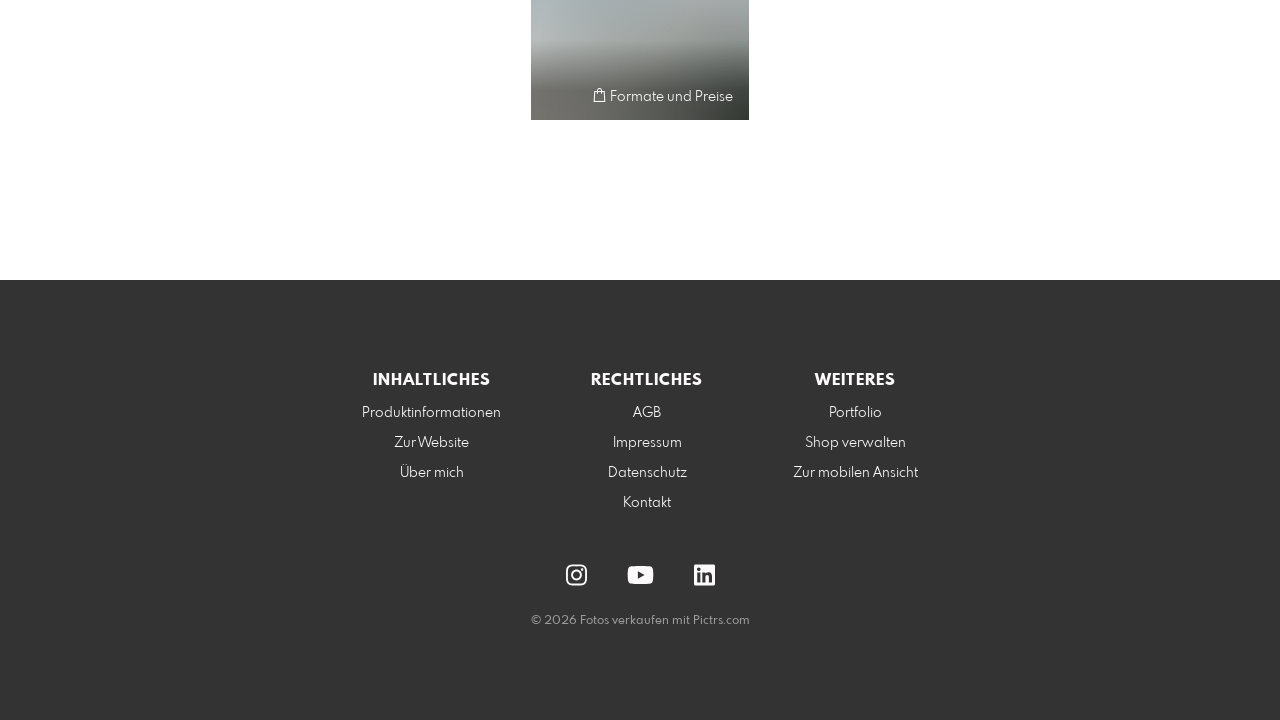

Waited 3 seconds for lazy-loaded content to load
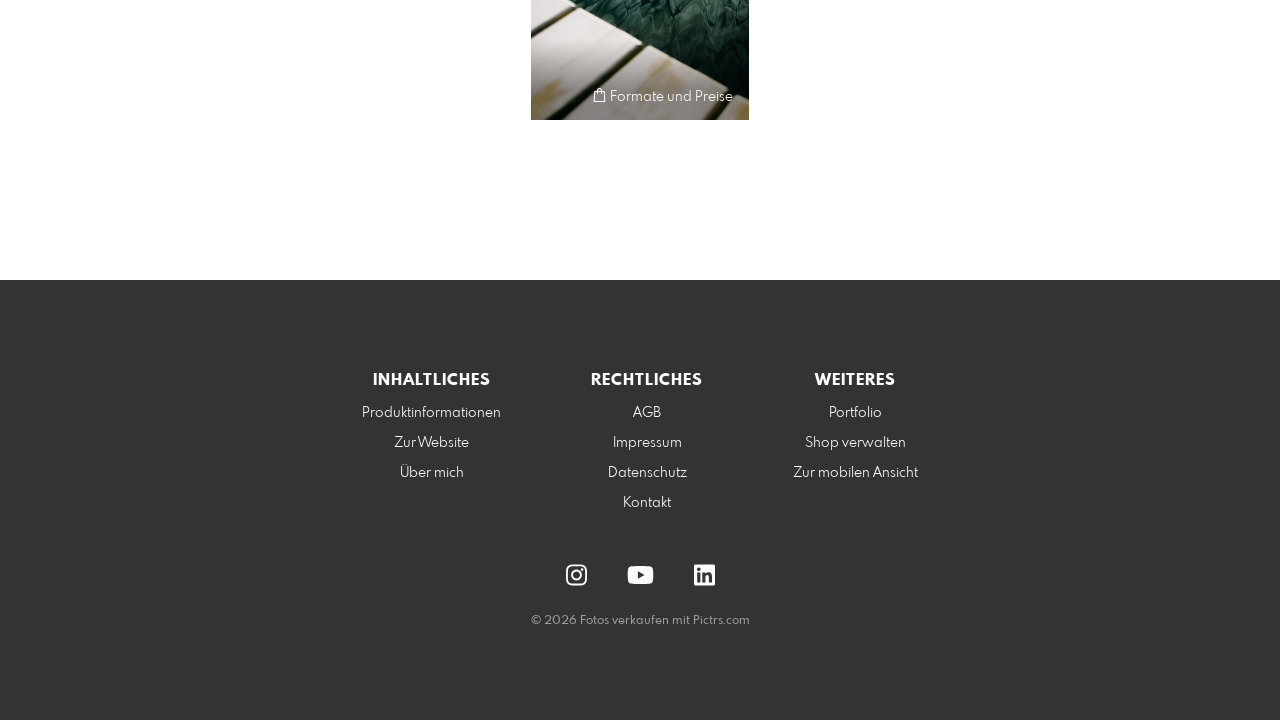

Retrieved new page scroll height to check for additional content
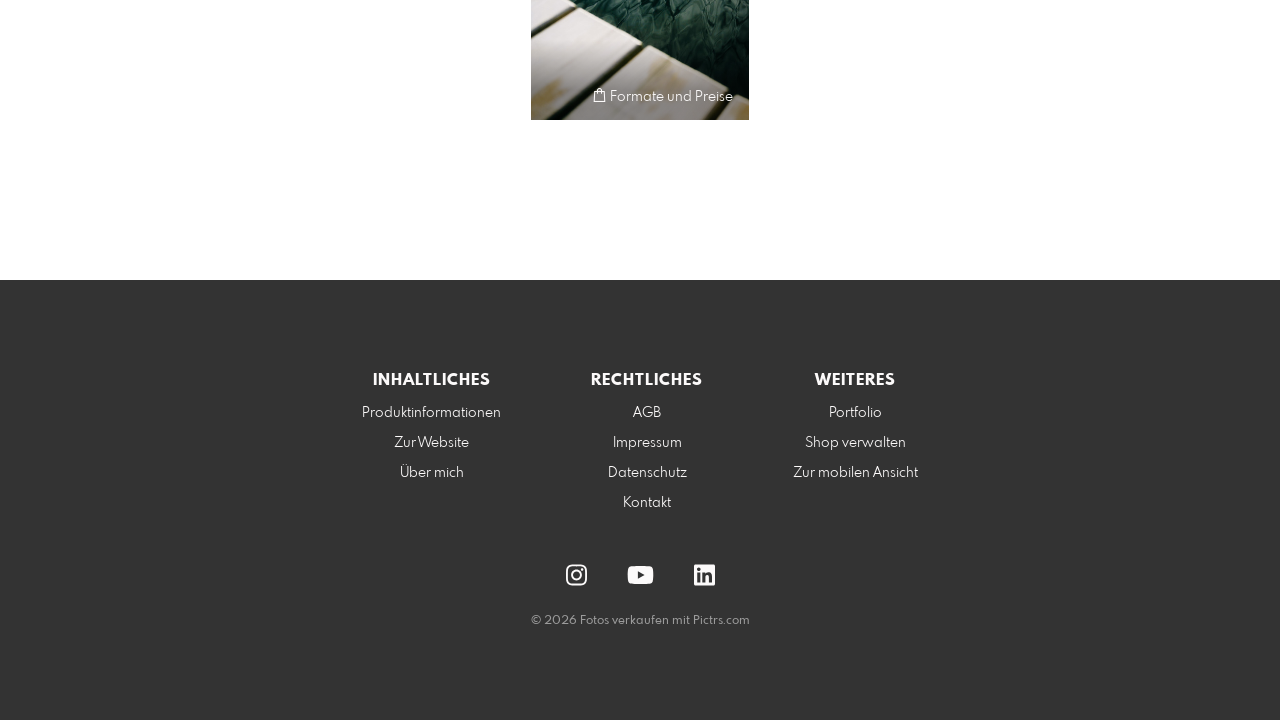

No new content loaded - all images have been lazy-loaded
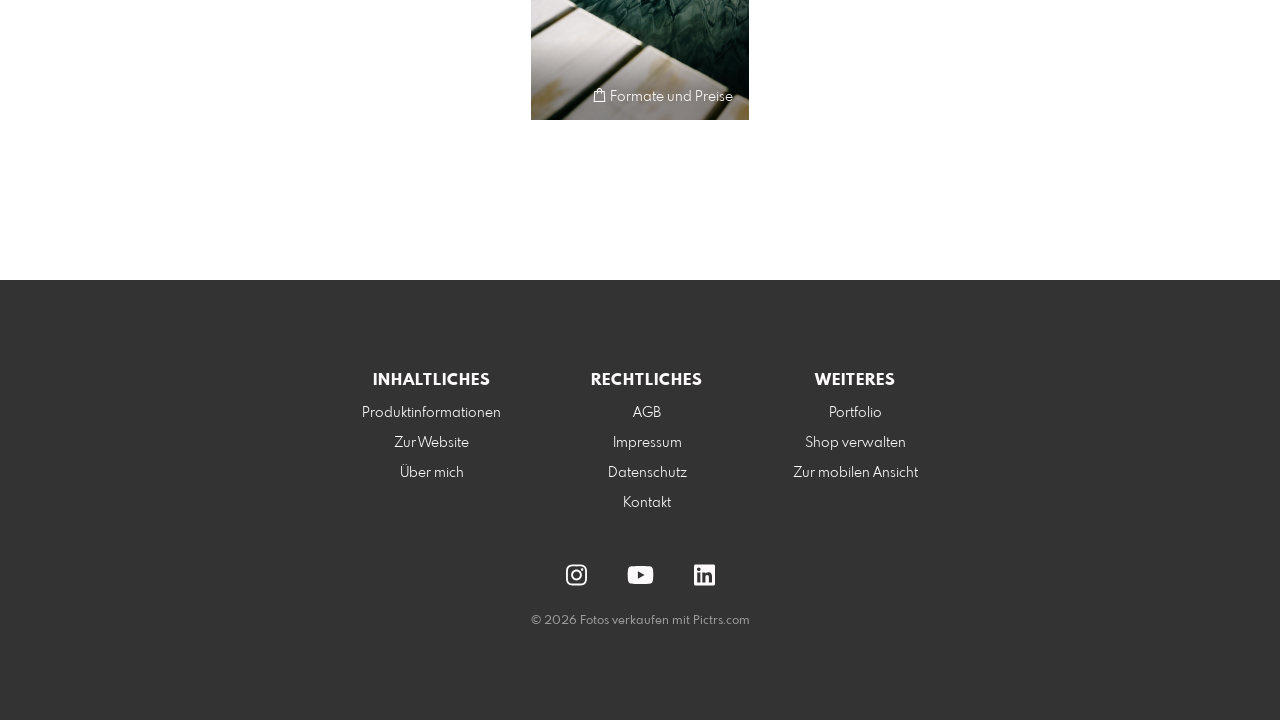

Verified that all image thumbnails are loaded
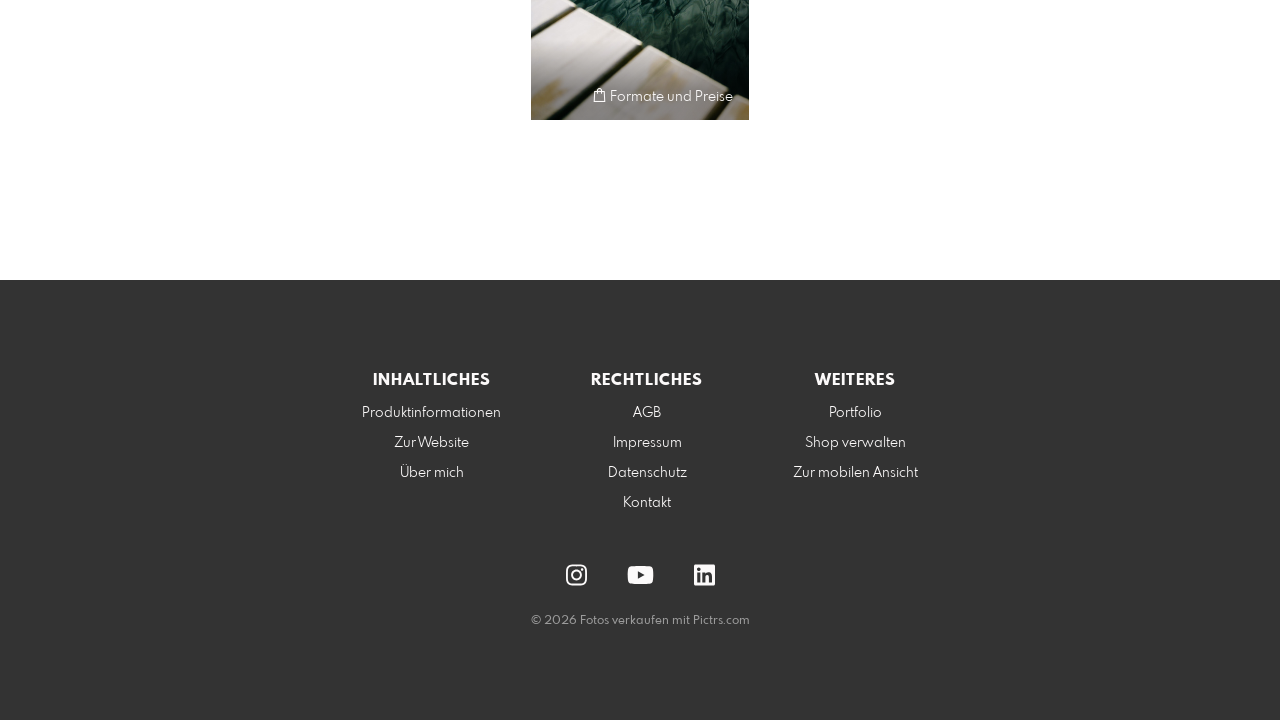

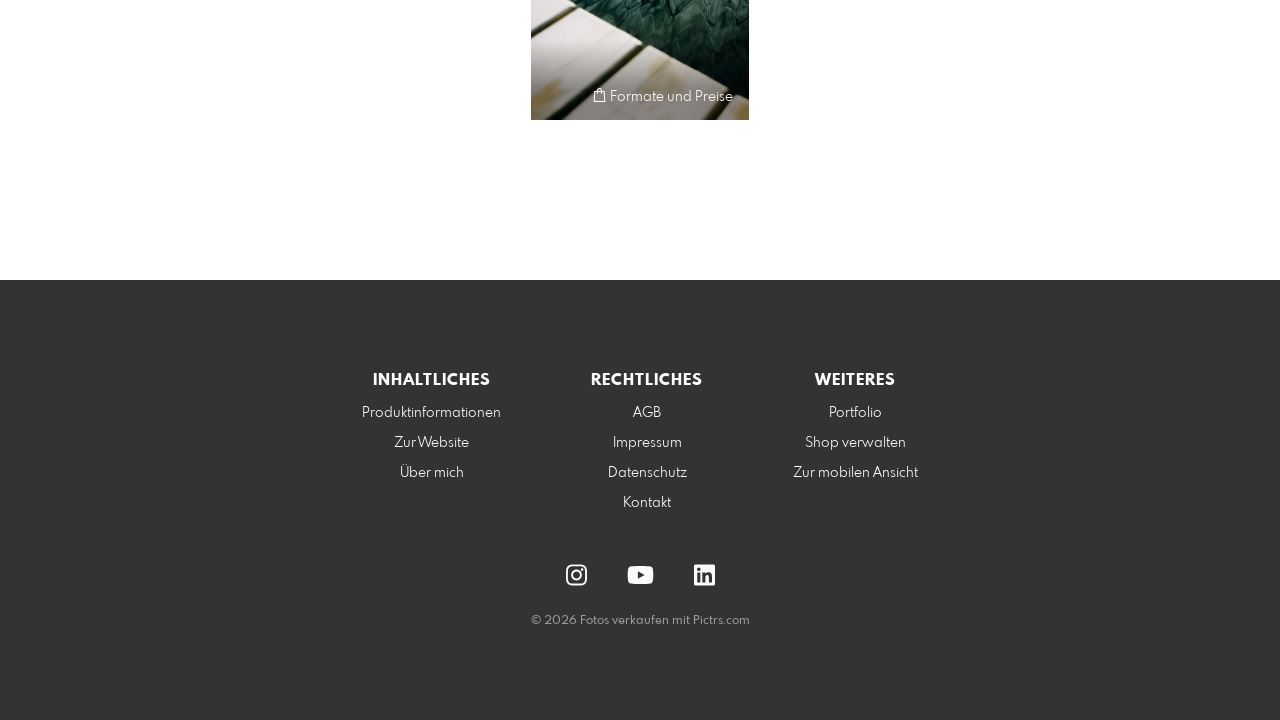